Tests that clicking the "Get Started" link navigates to a page with an "Installation" heading

Starting URL: https://playwright.dev/

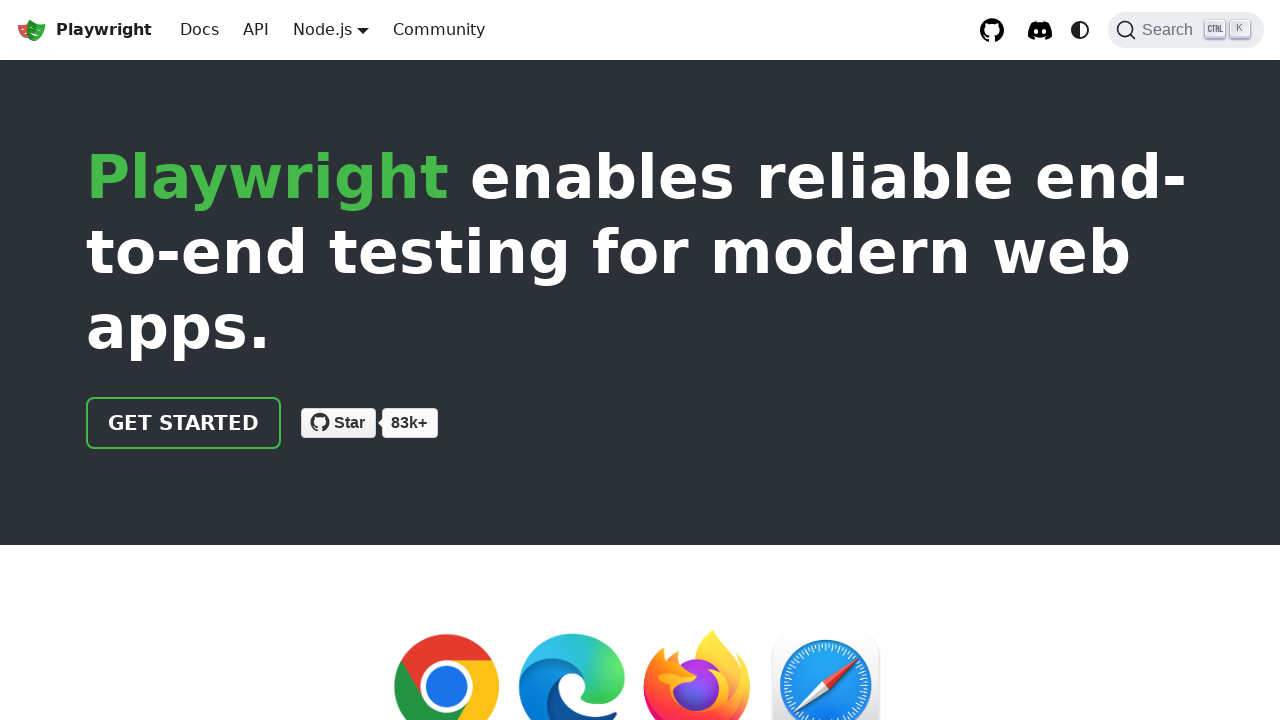

Clicked the 'Get started' link at (184, 423) on internal:role=link[name="Get started"i]
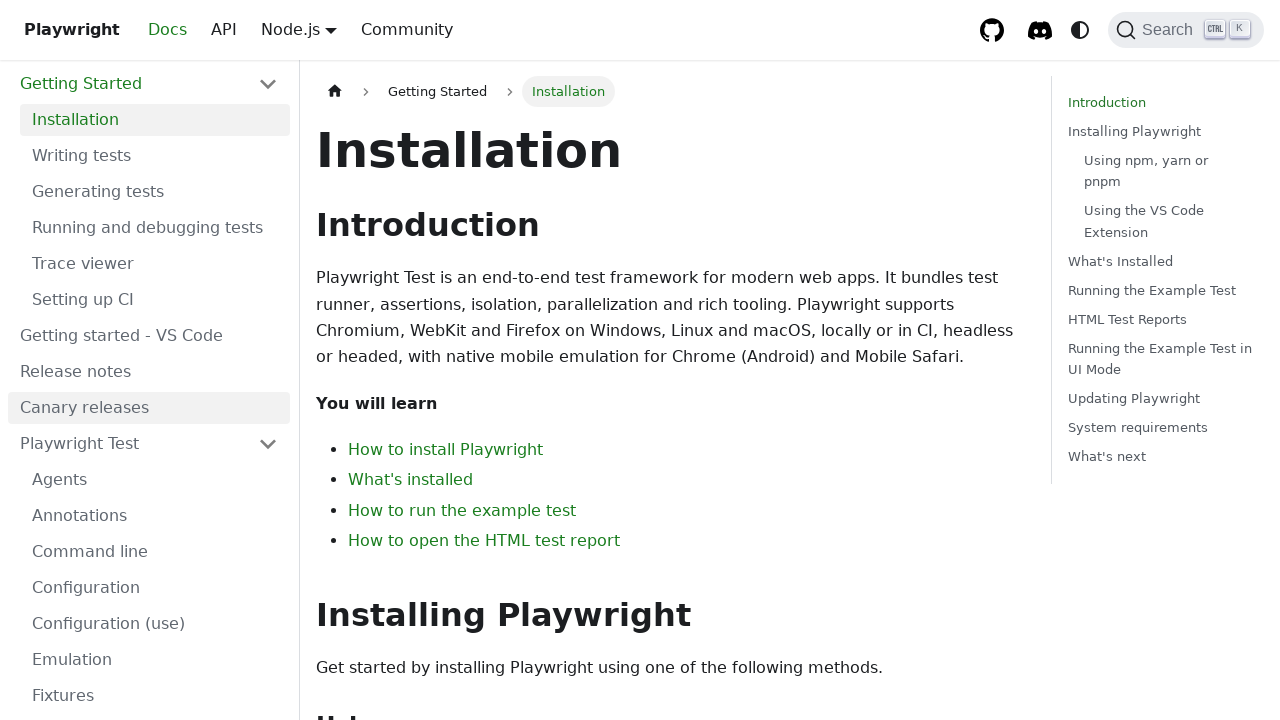

Installation heading loaded and visible
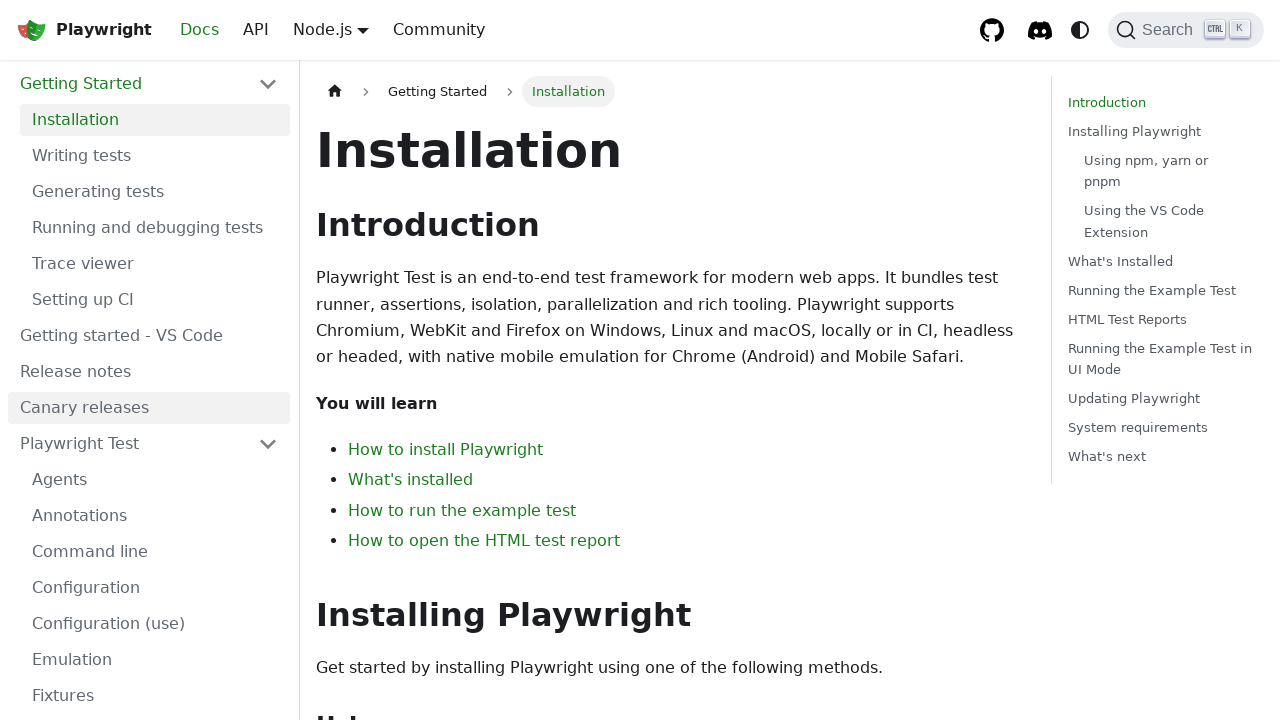

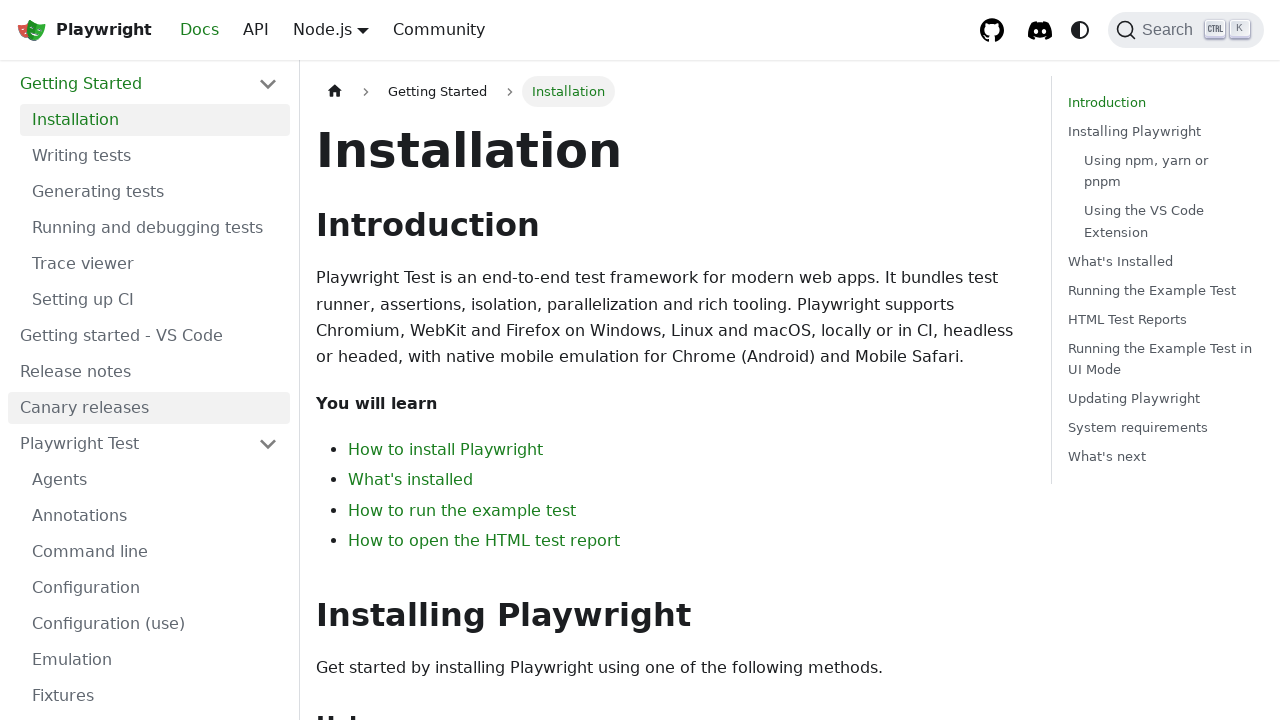